Tests checkbox interaction by finding a checkbox element and clicking it if it's already selected (unchecking behavior)

Starting URL: http://echoecho.com/htmlforms09.htm

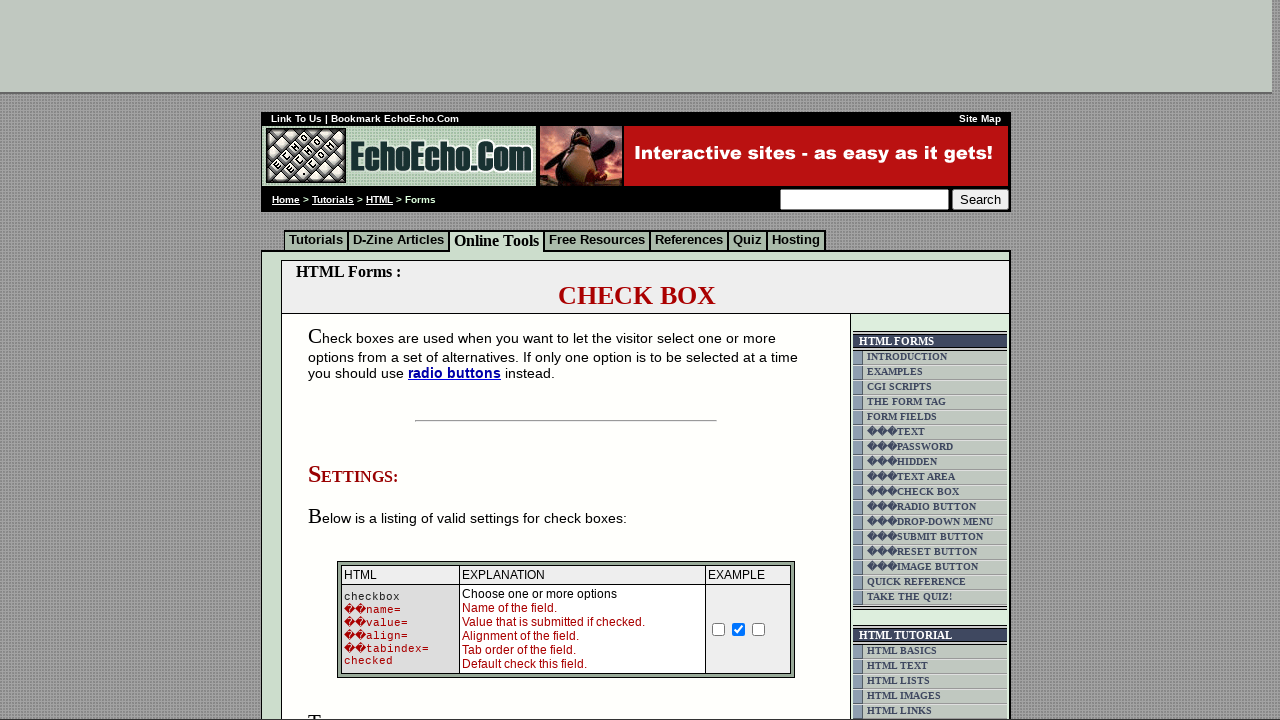

Located checkbox element with name 'option2'
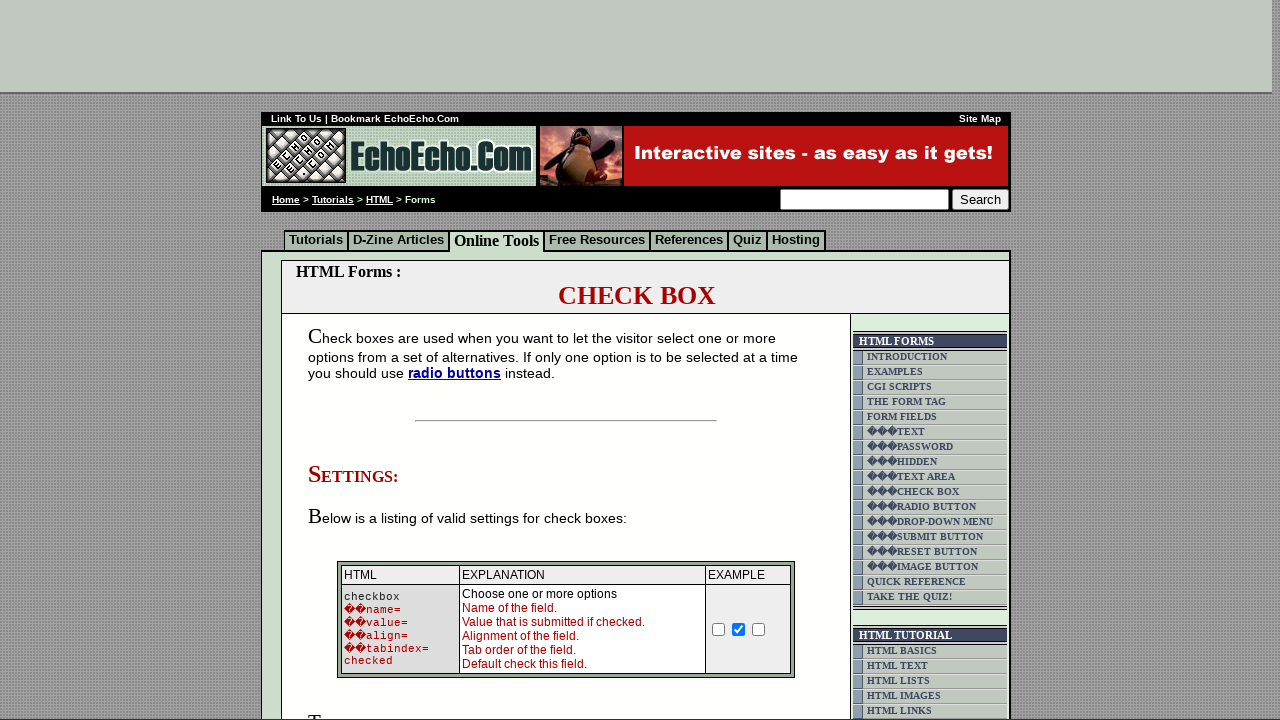

Checkbox is currently selected
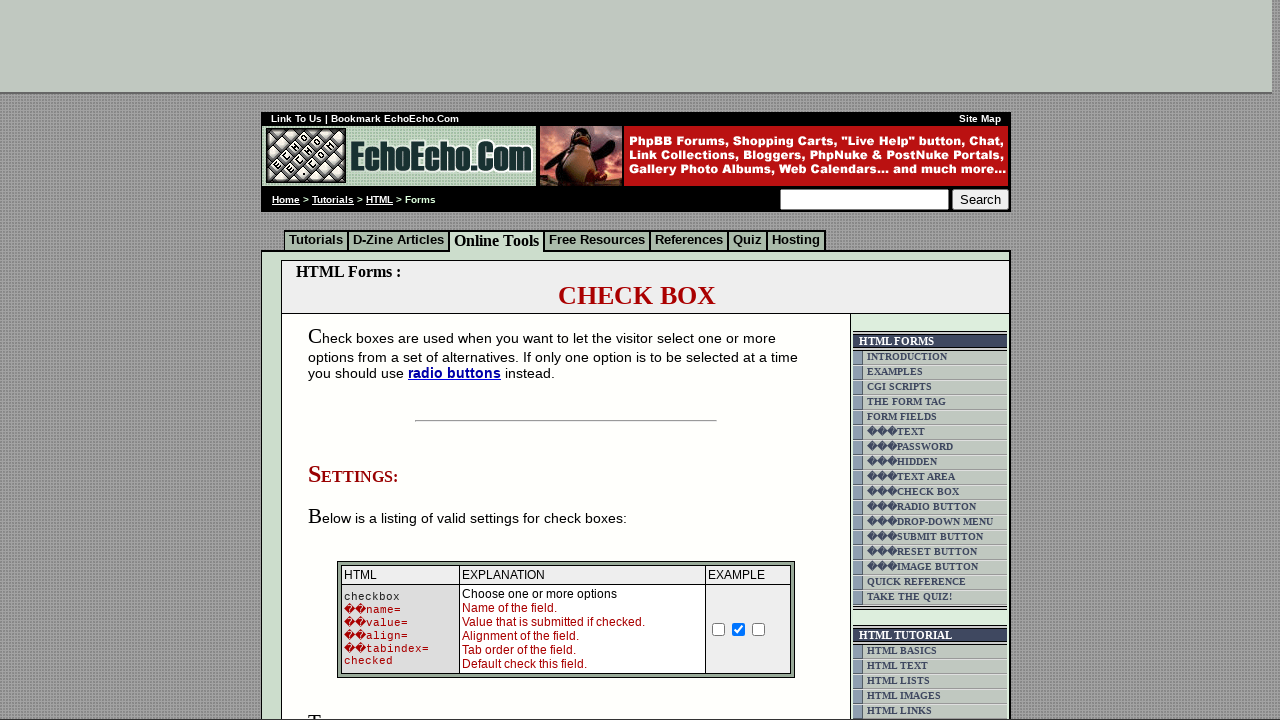

Clicked checkbox to uncheck it at (354, 360) on input[name='option2']
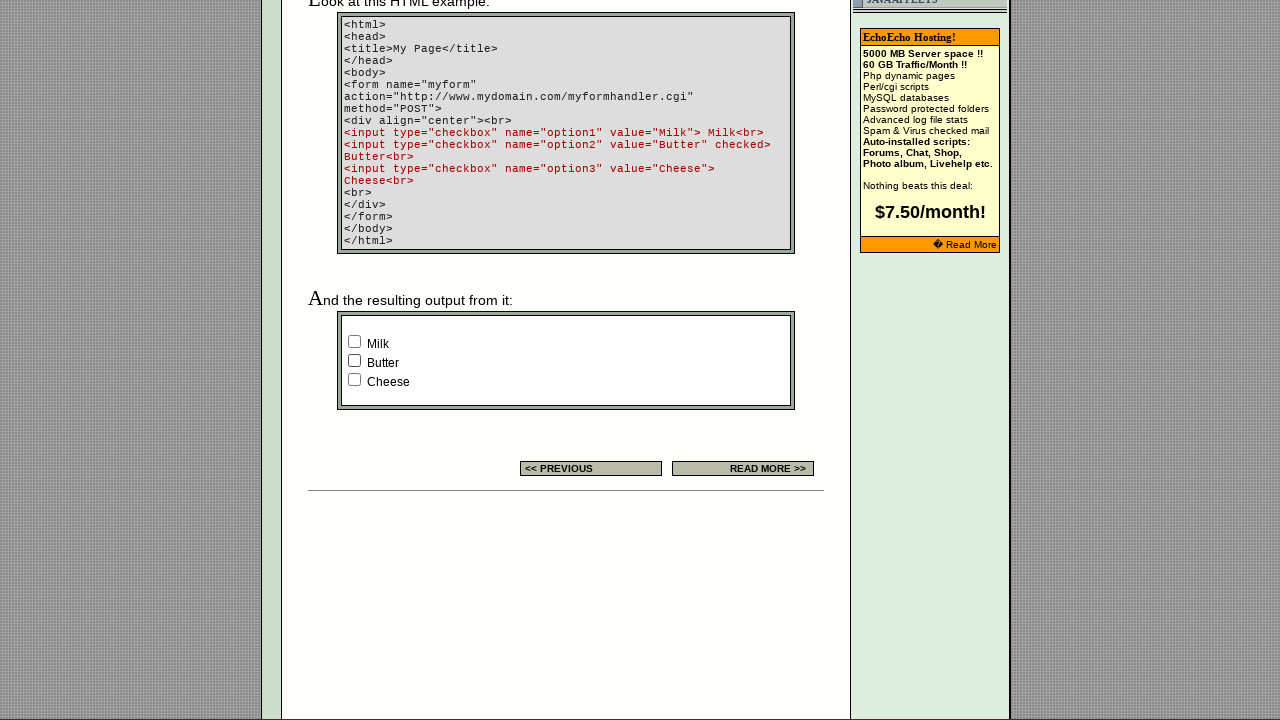

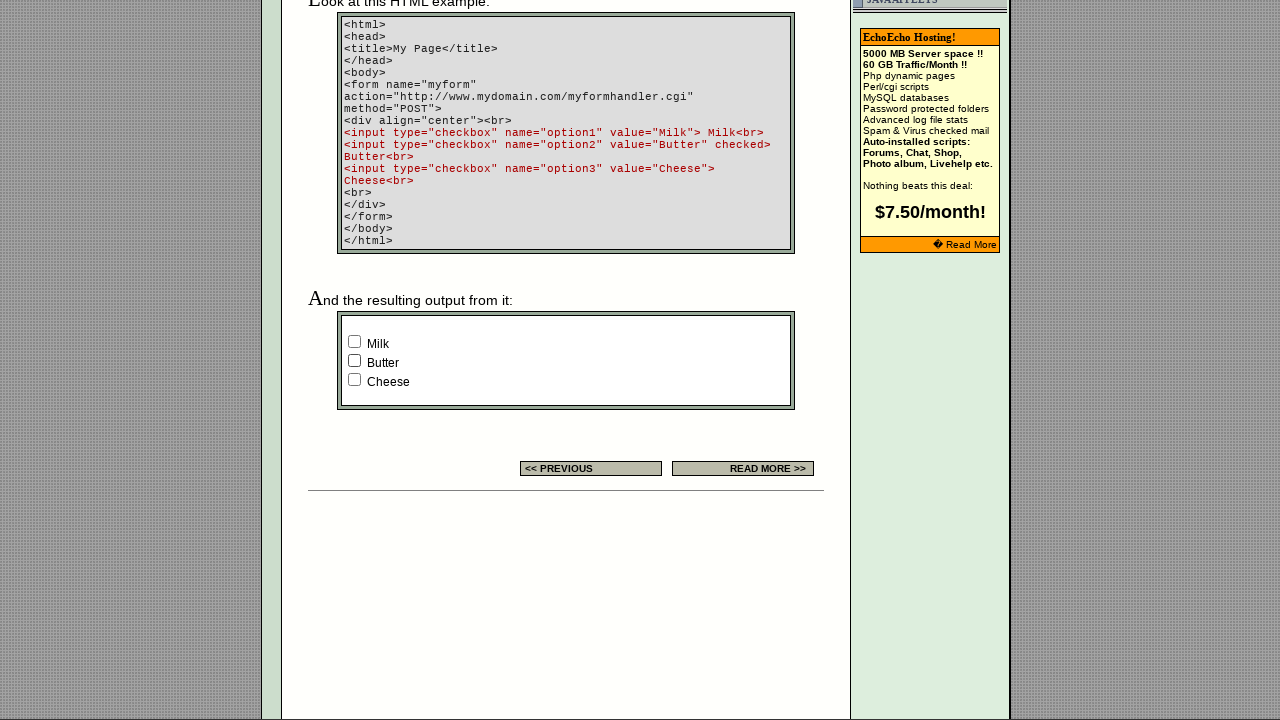